Performs a click-and-hold on the draggable element, moves to the droppable target, and releases the mouse button.

Starting URL: https://crossbrowsertesting.github.io/drag-and-drop

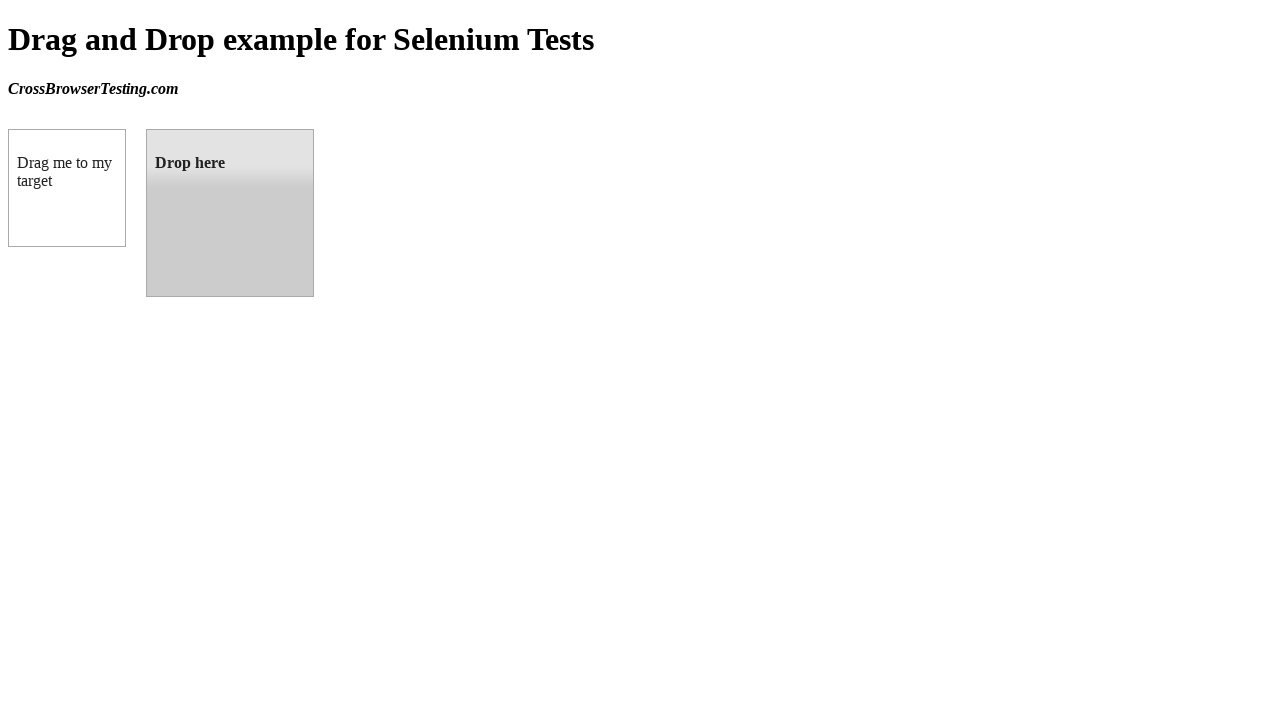

Located draggable source element
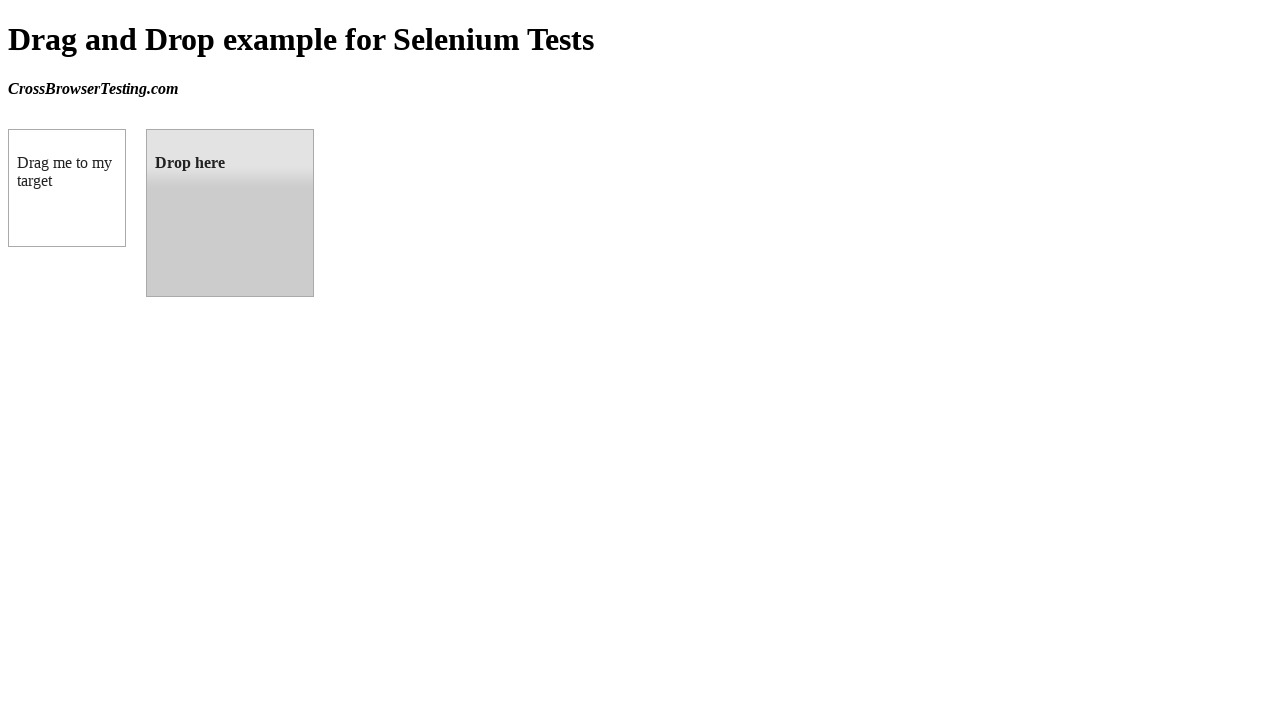

Located droppable target element
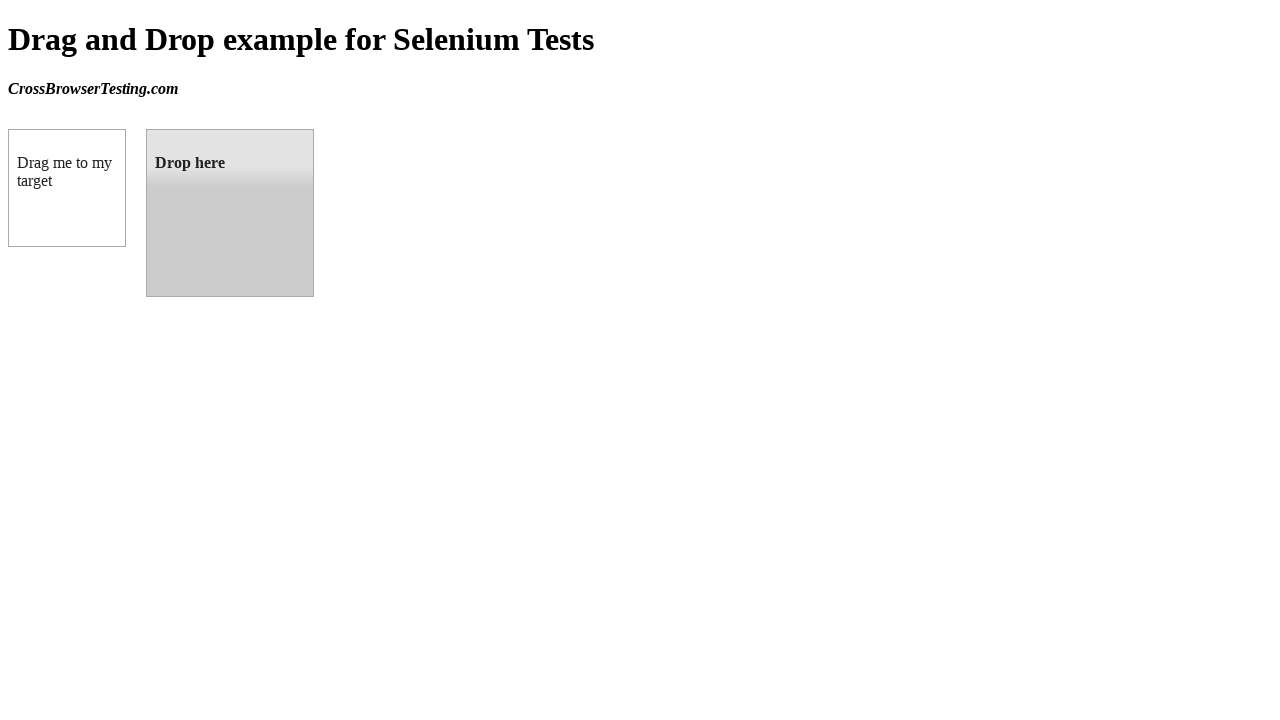

Retrieved bounding box of source element
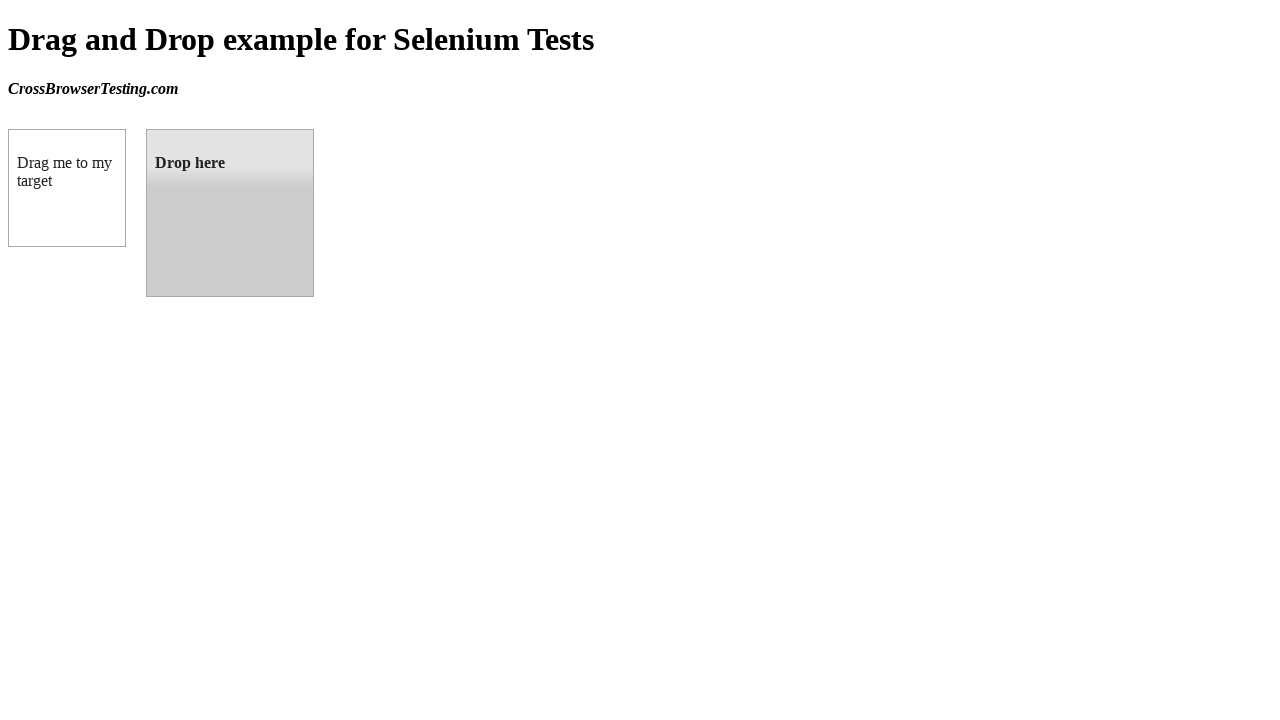

Retrieved bounding box of target element
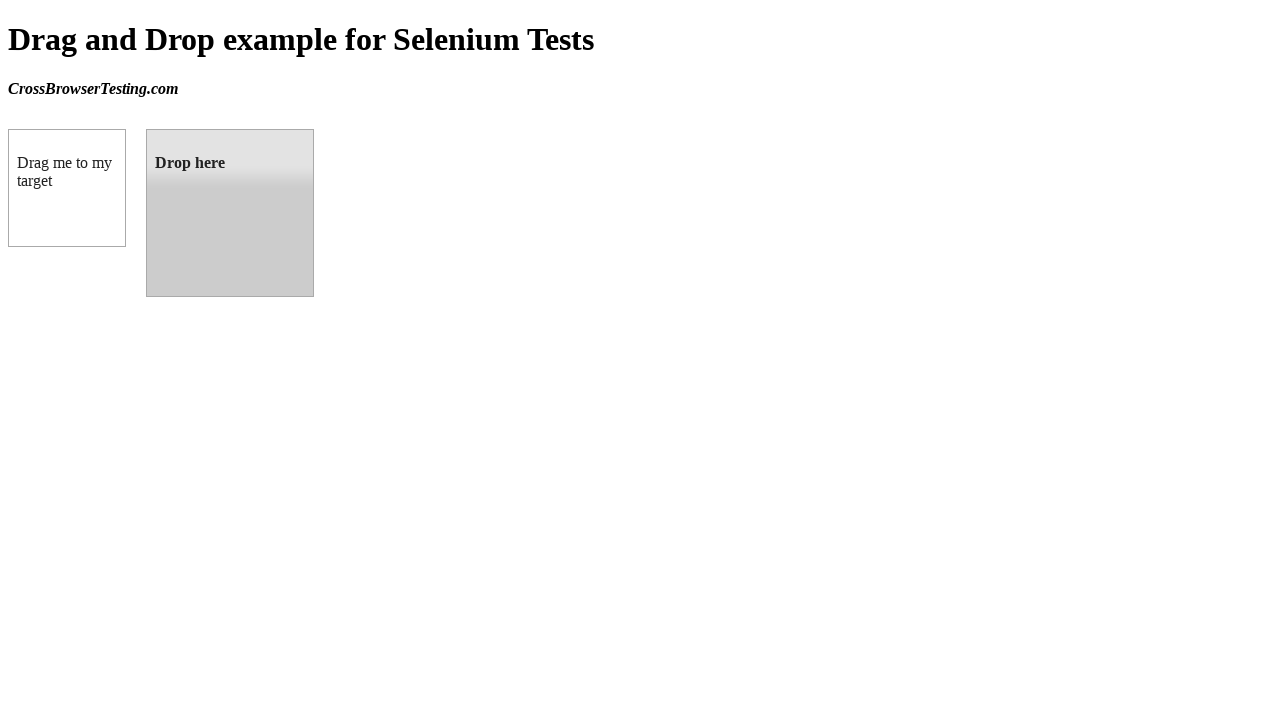

Moved mouse to center of draggable element at (67, 188)
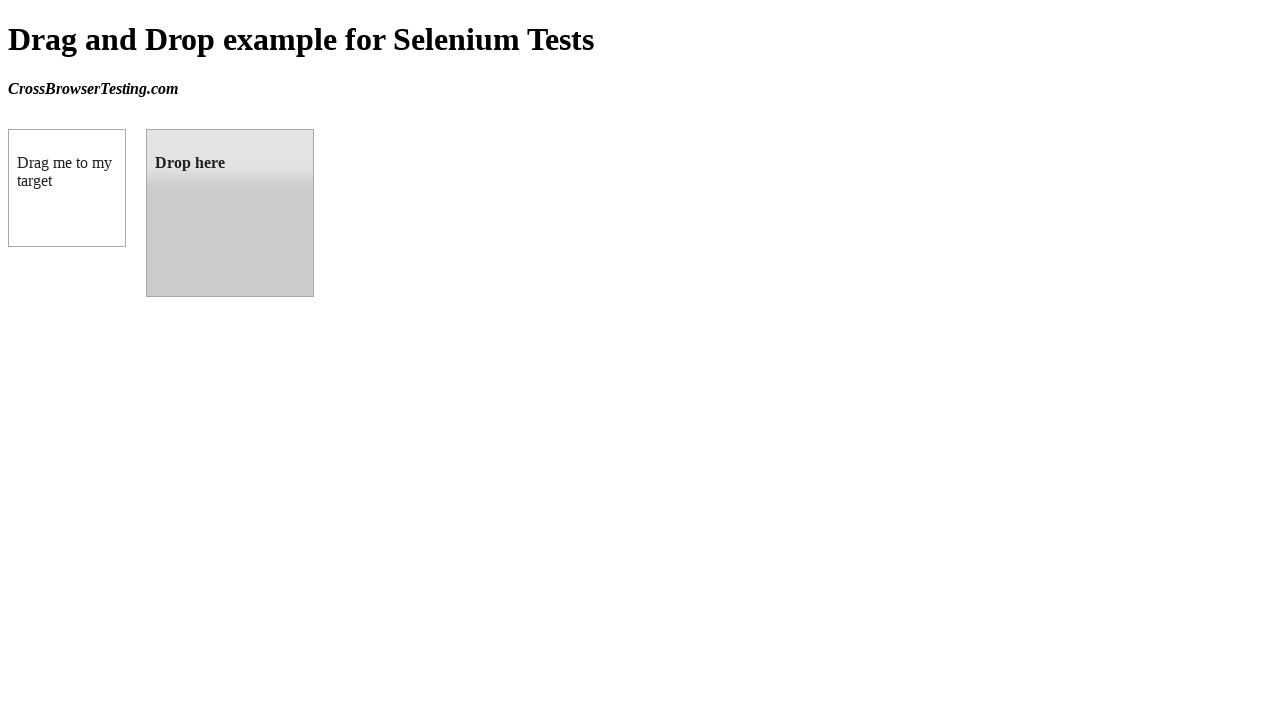

Pressed and held mouse button on draggable element at (67, 188)
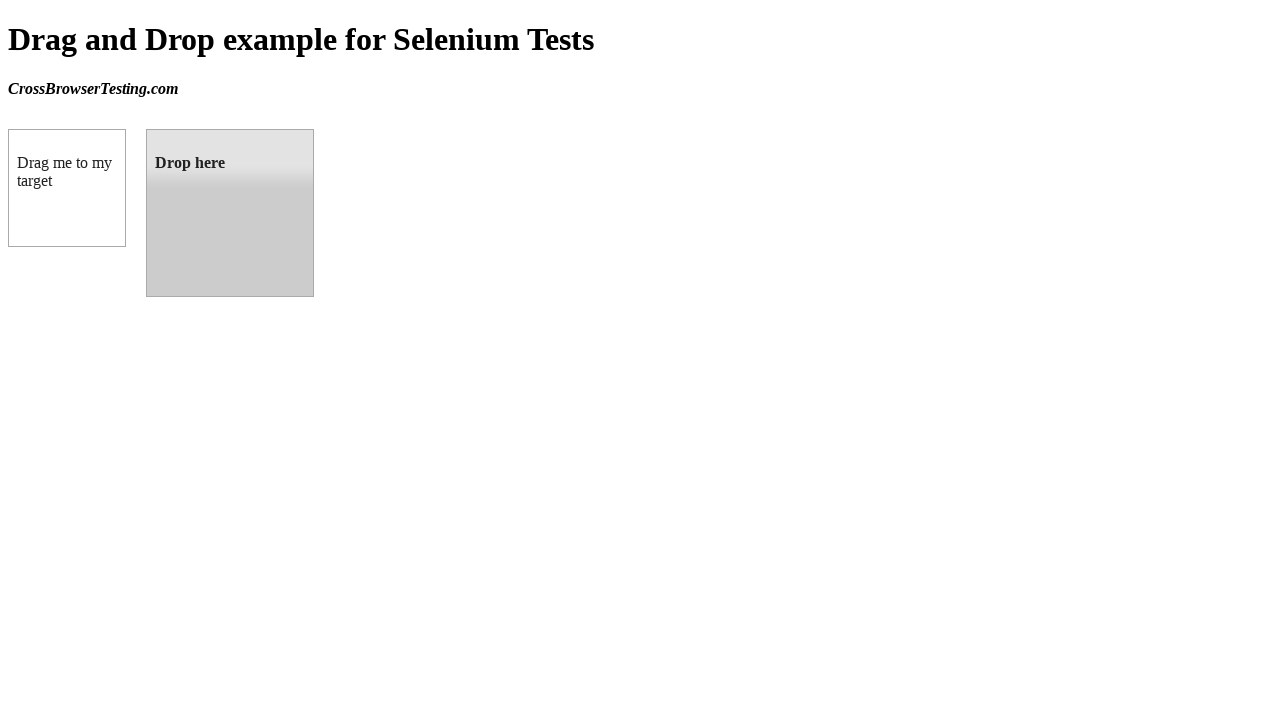

Moved mouse to center of droppable target element at (230, 213)
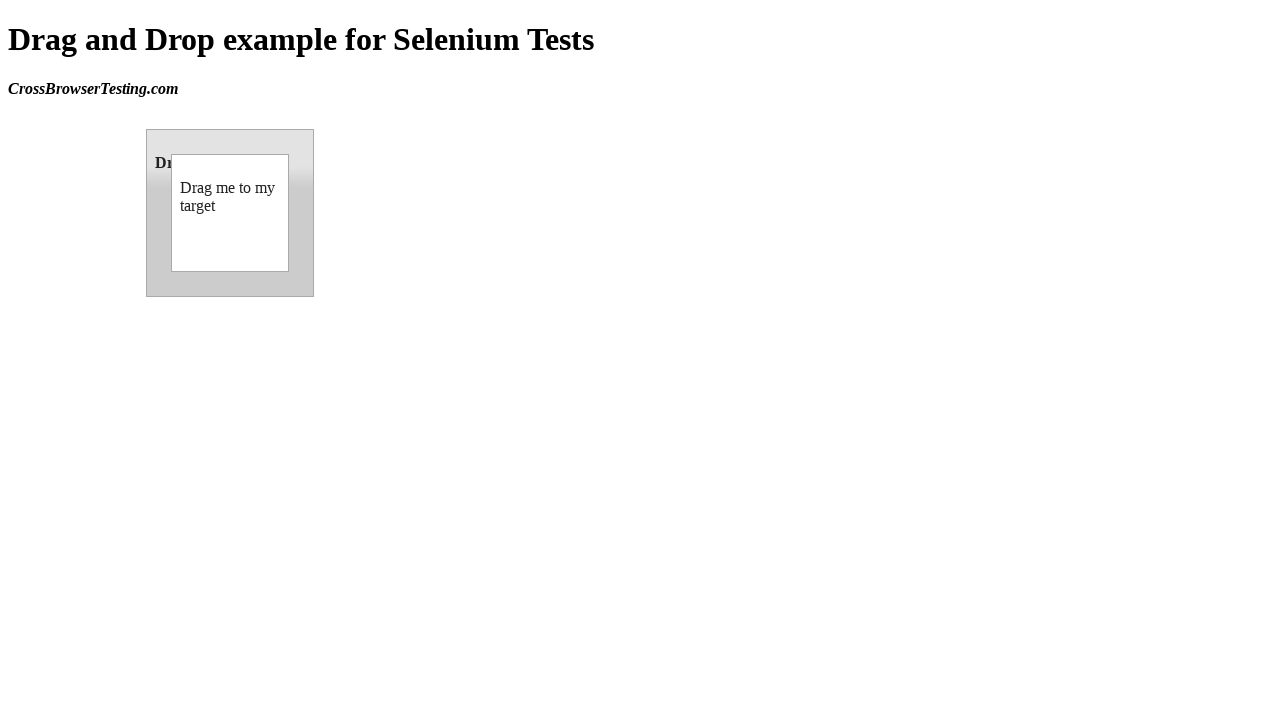

Released mouse button to complete drag-and-drop at (230, 213)
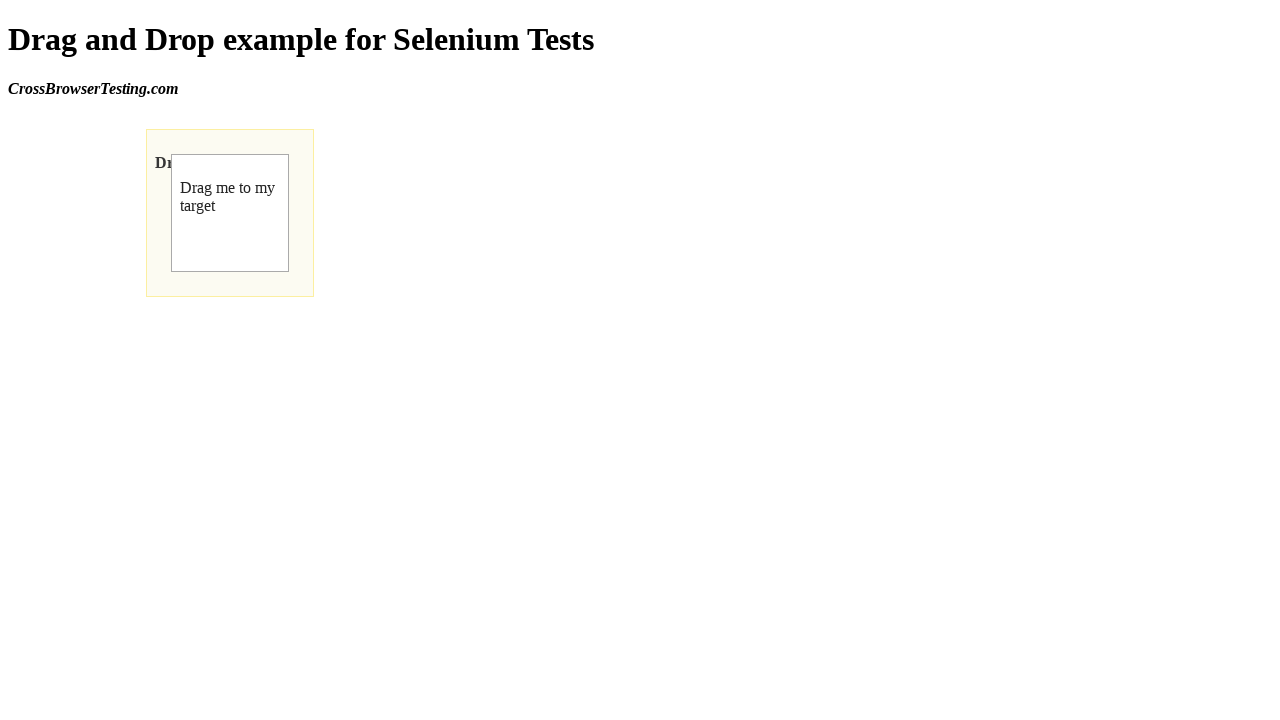

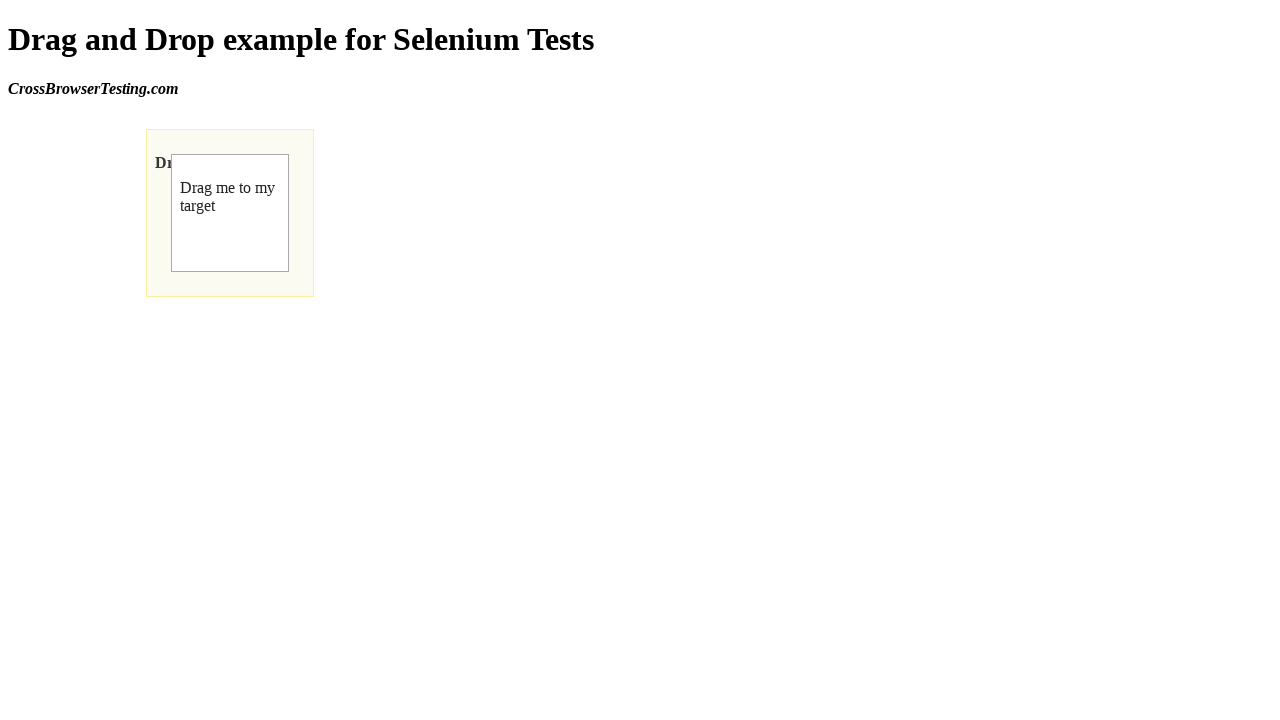